Tests AJAX functionality by clicking a "Change Content" button and waiting for dynamic text content ("HELLO!" and "I'm late!") to appear on the page

Starting URL: https://v1.training-support.net/selenium/ajax

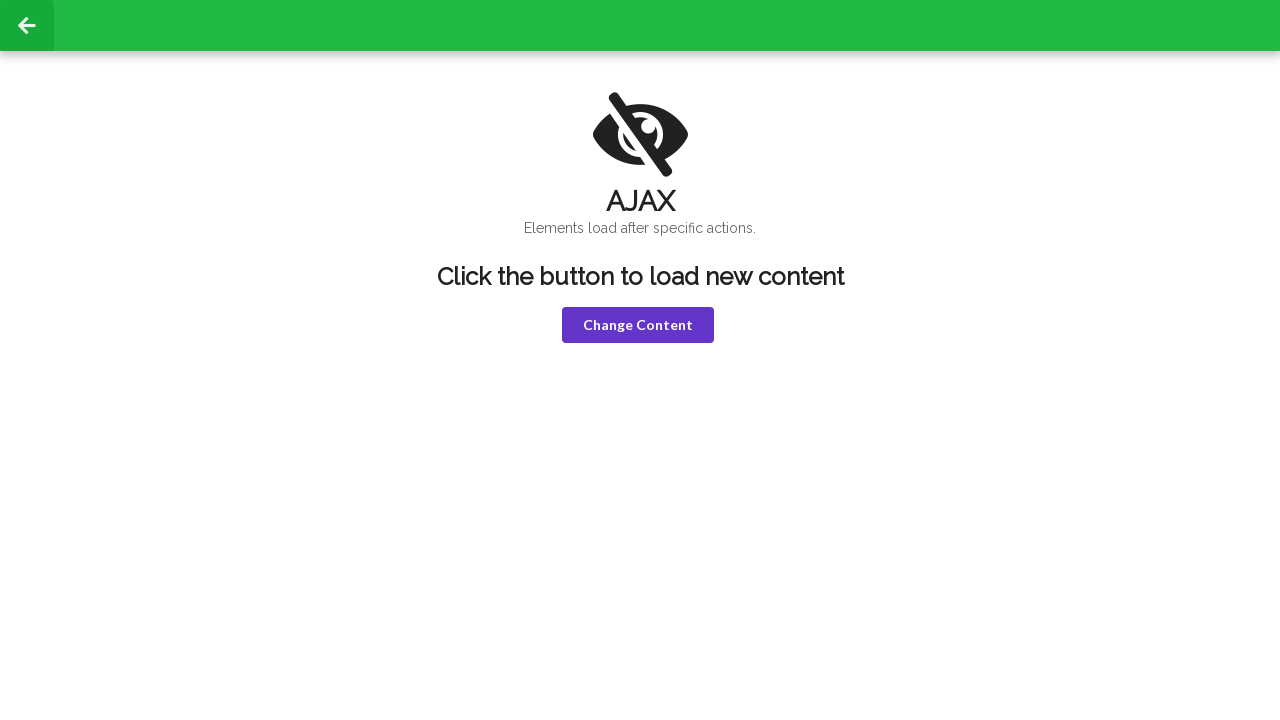

Clicked the 'Change Content' button (violet button) at (638, 325) on button.violet
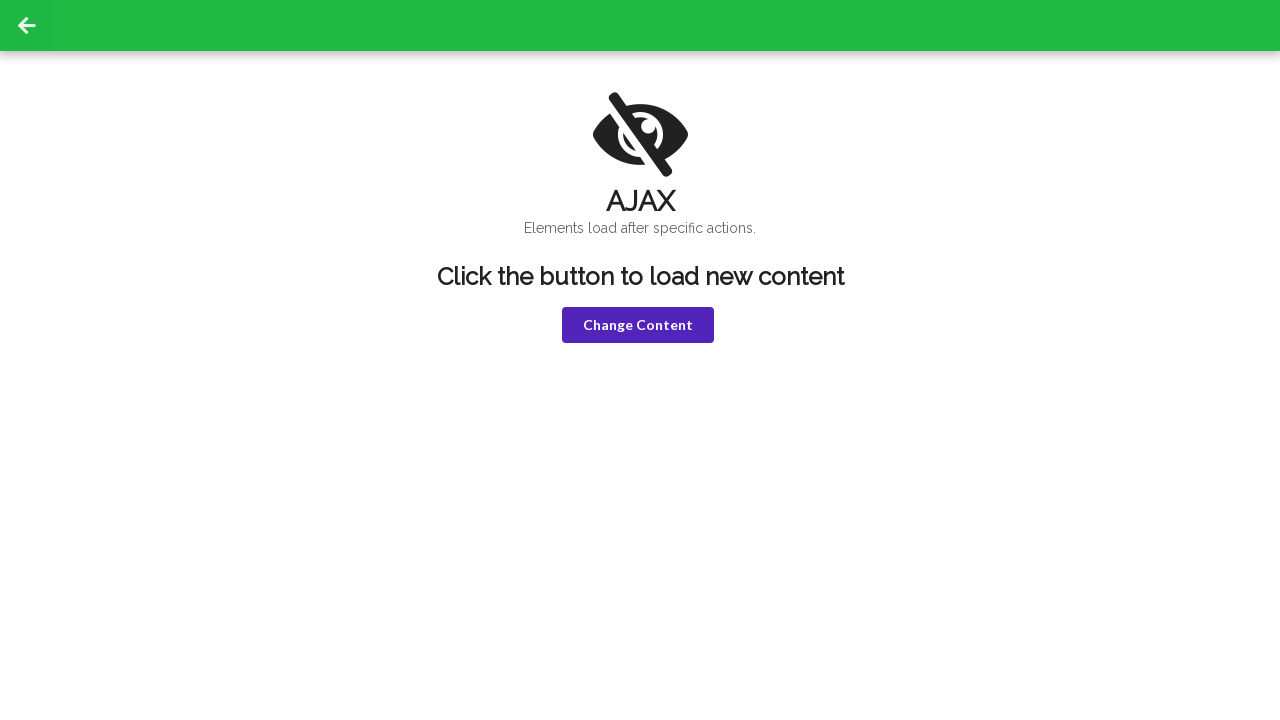

Waited for 'HELLO!' text to appear in h1 element
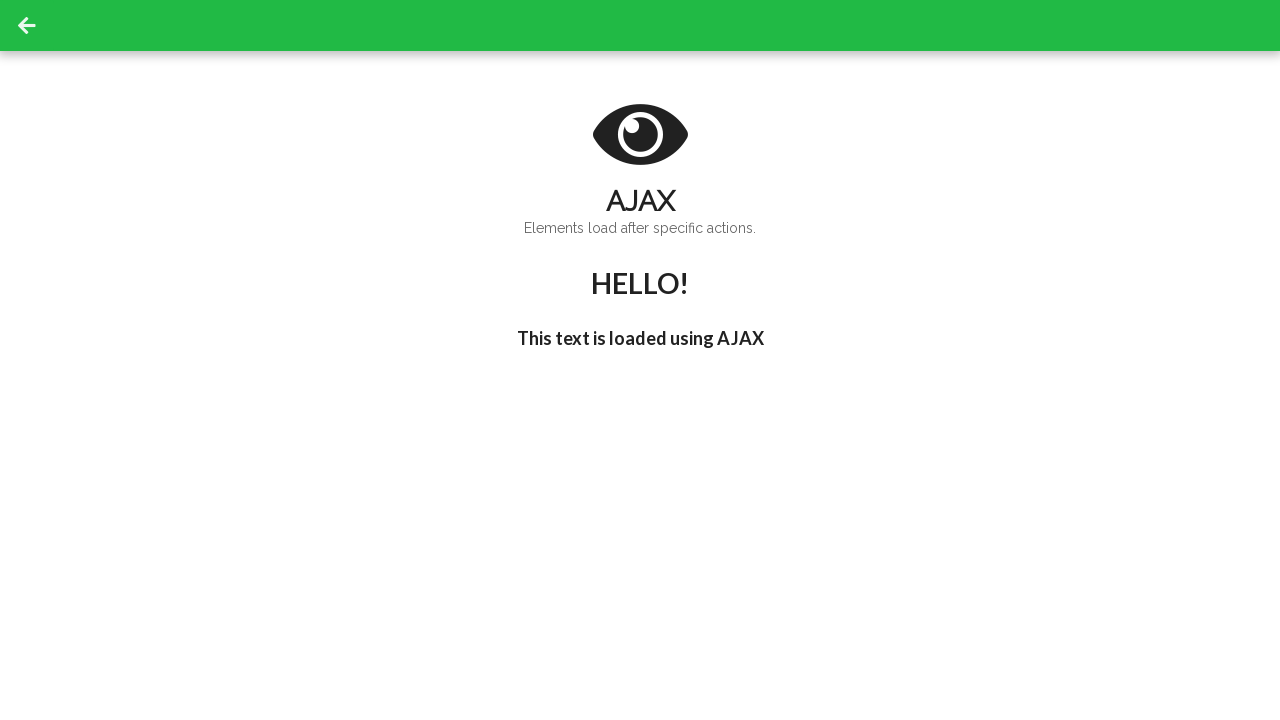

Waited for 'I'm late!' text to appear in h3 element
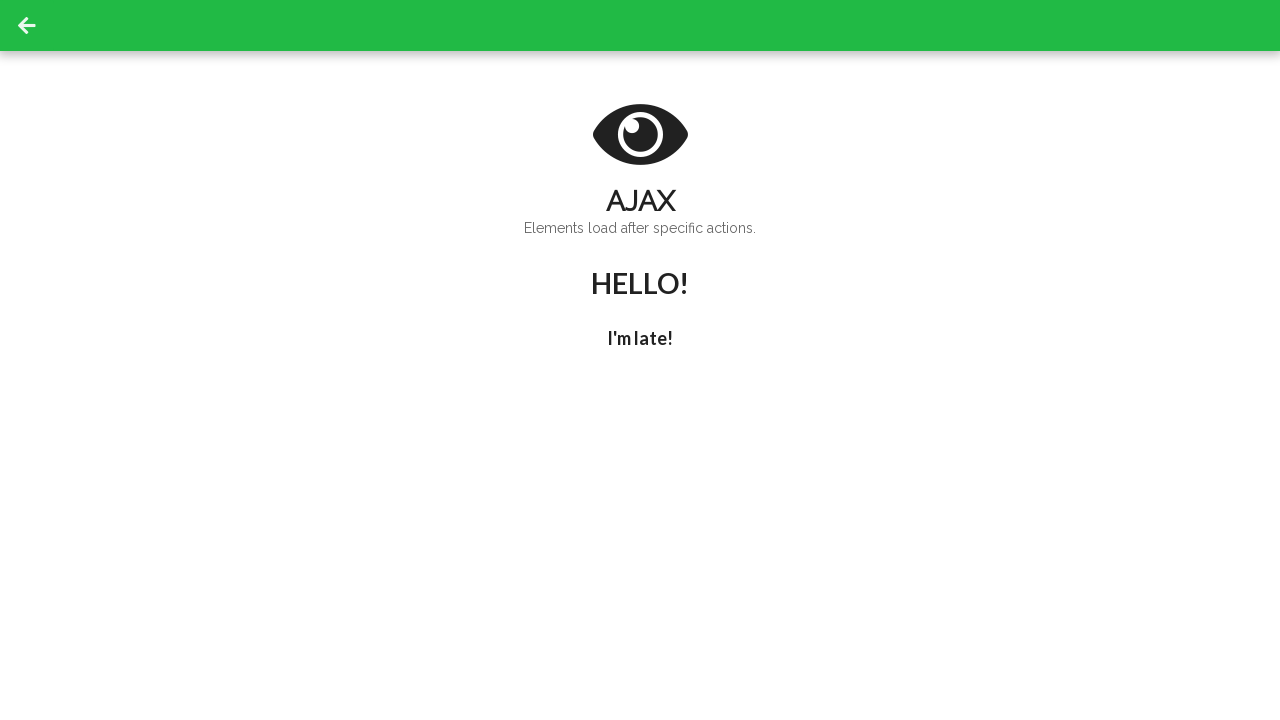

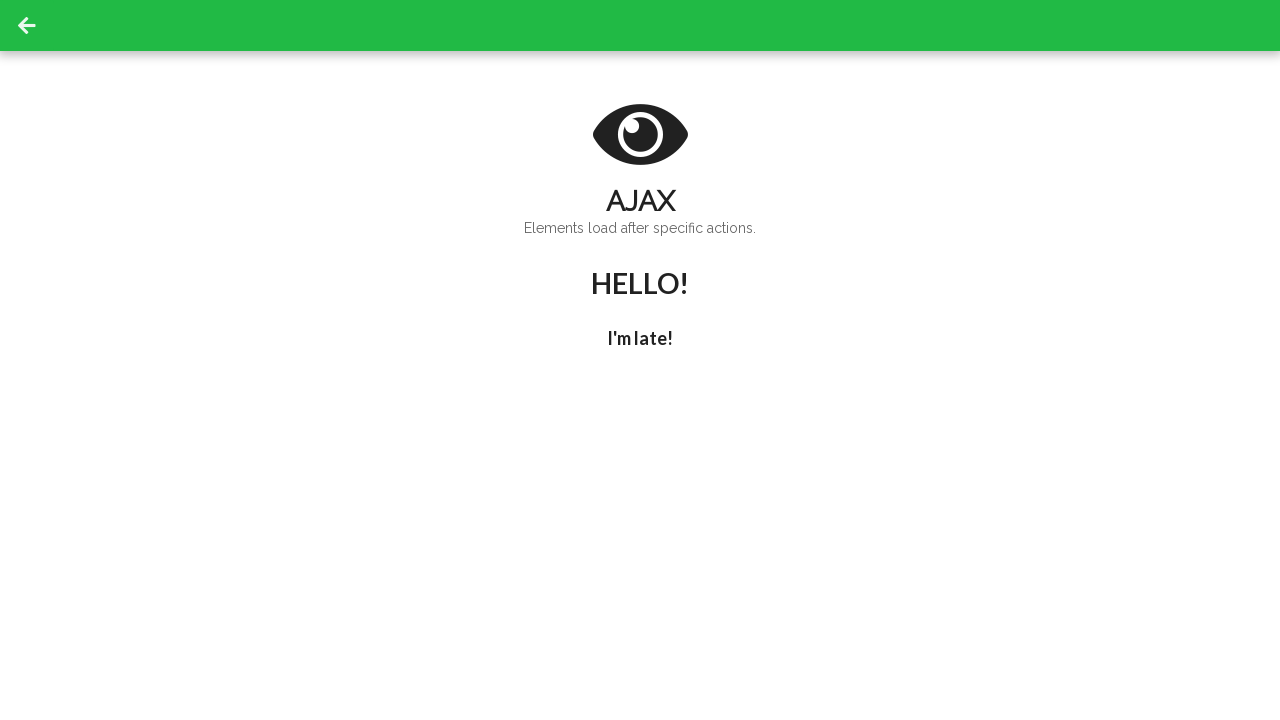